Tests keyboard shortcuts like Ctrl+A, Ctrl+C, and Ctrl+V for copy-paste operations between form fields

Starting URL: https://demoqa.com/text-box

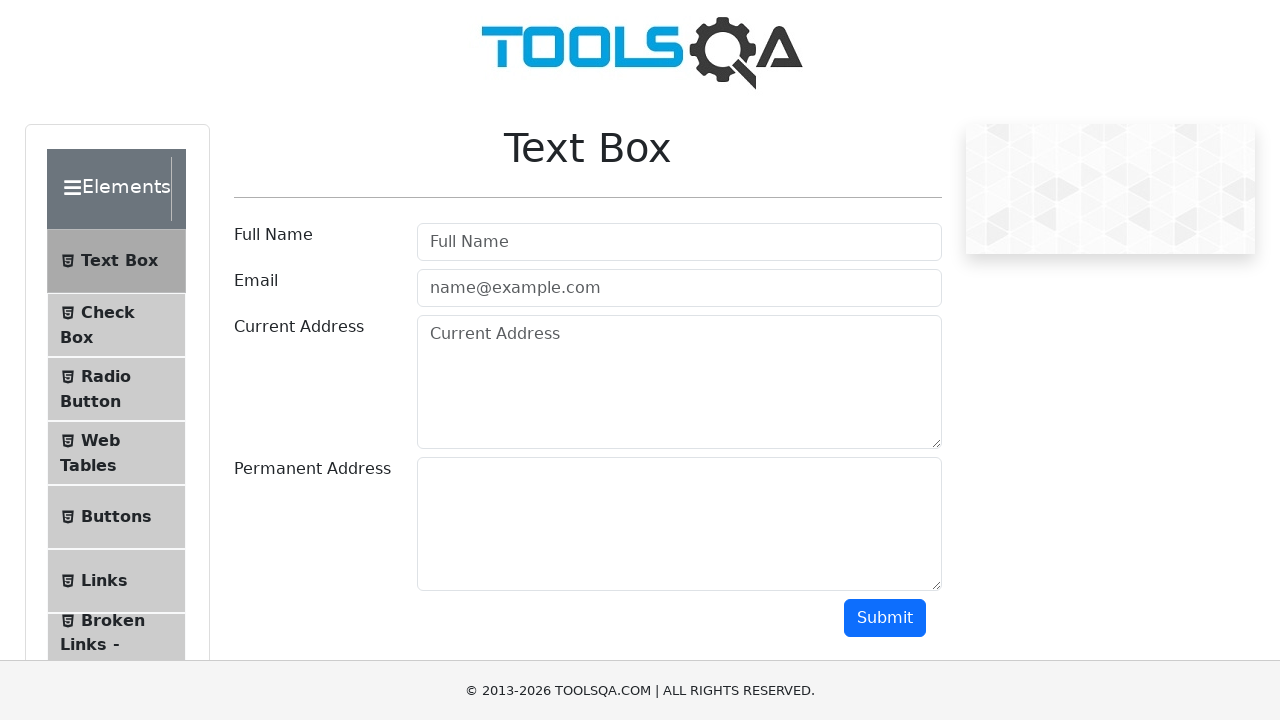

Filled current address field with 'Bengaluru' on #currentAddress
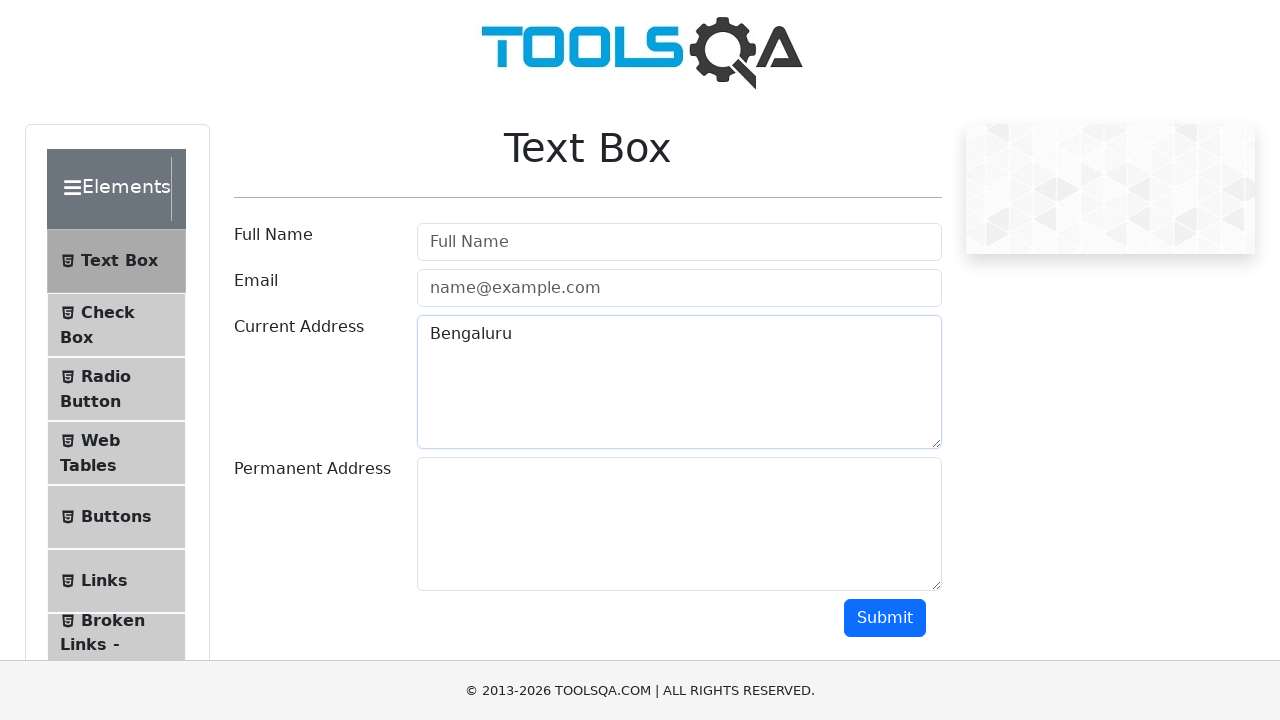

Selected all text in current address field using Ctrl+A on #currentAddress
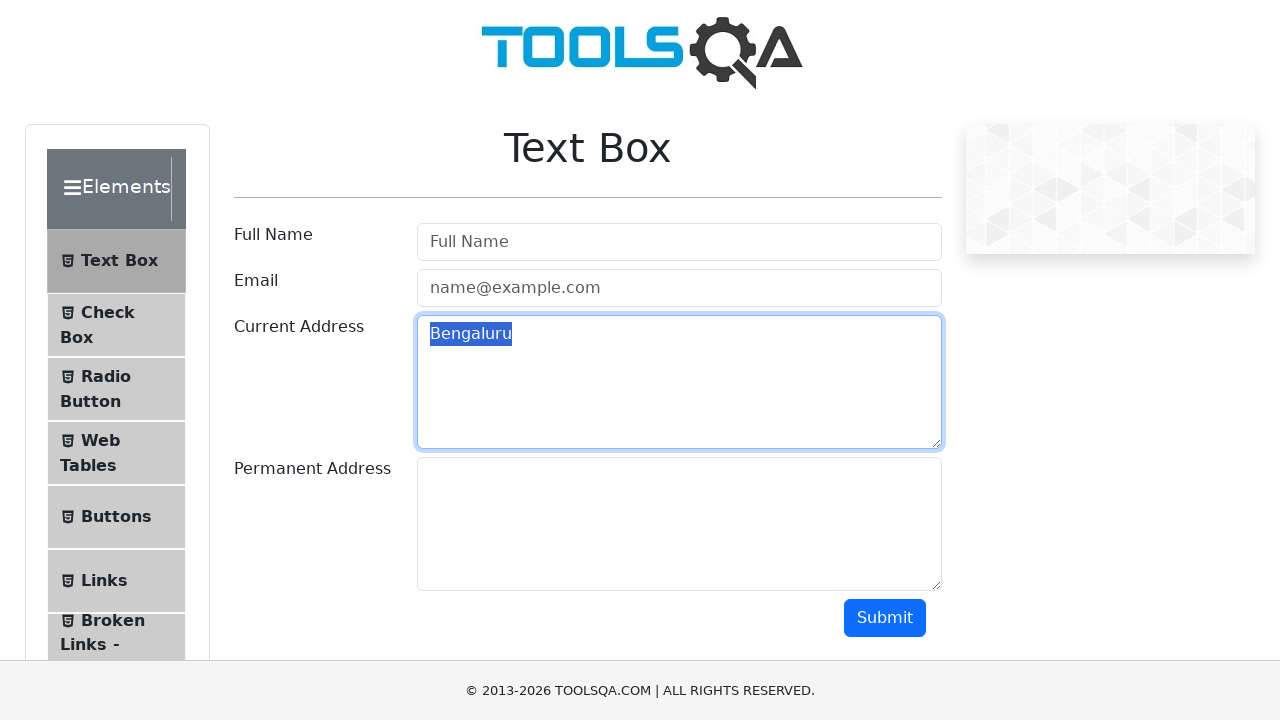

Copied selected text from current address field using Ctrl+C on #currentAddress
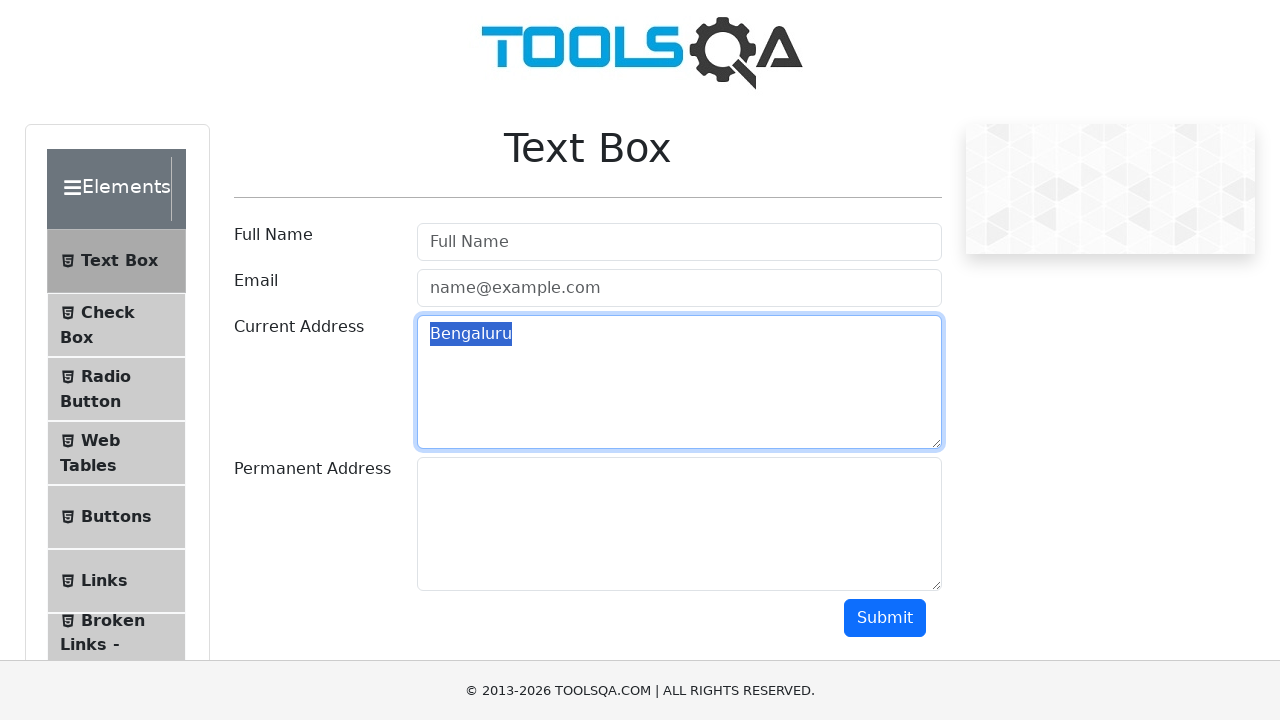

Moved focus to permanent address field using Tab key on #currentAddress
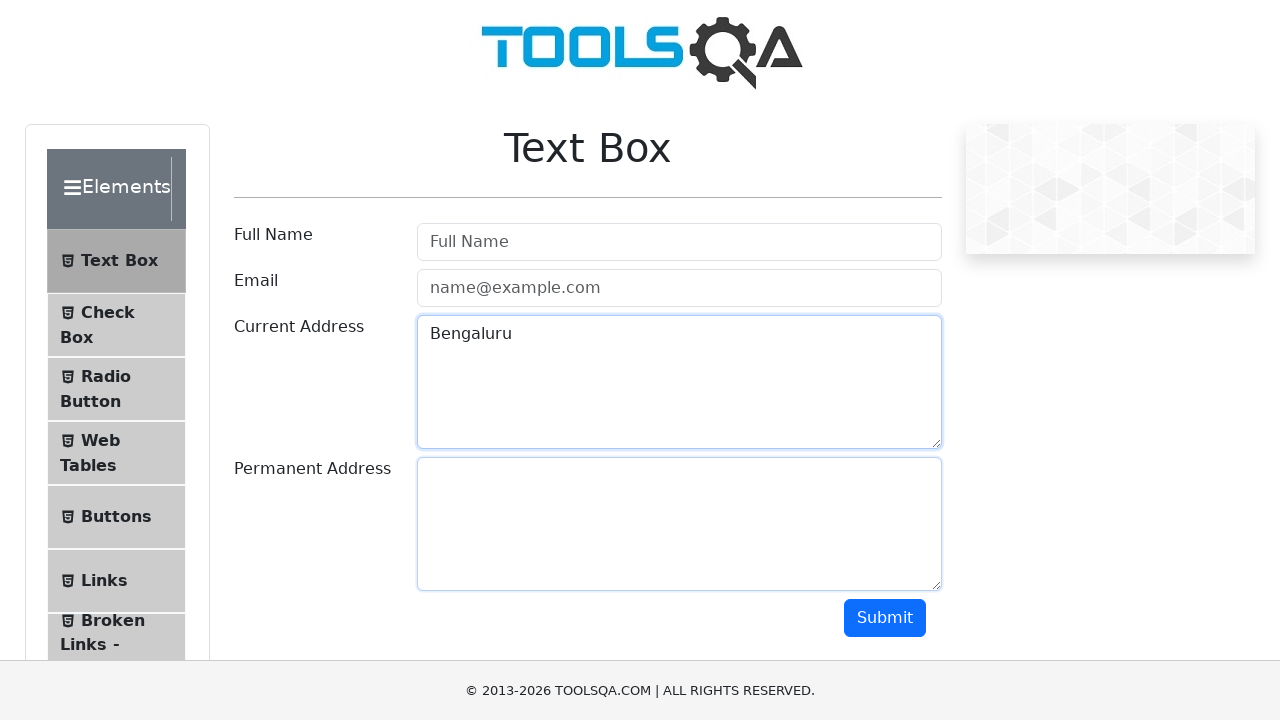

Pasted copied text into permanent address field using Ctrl+V
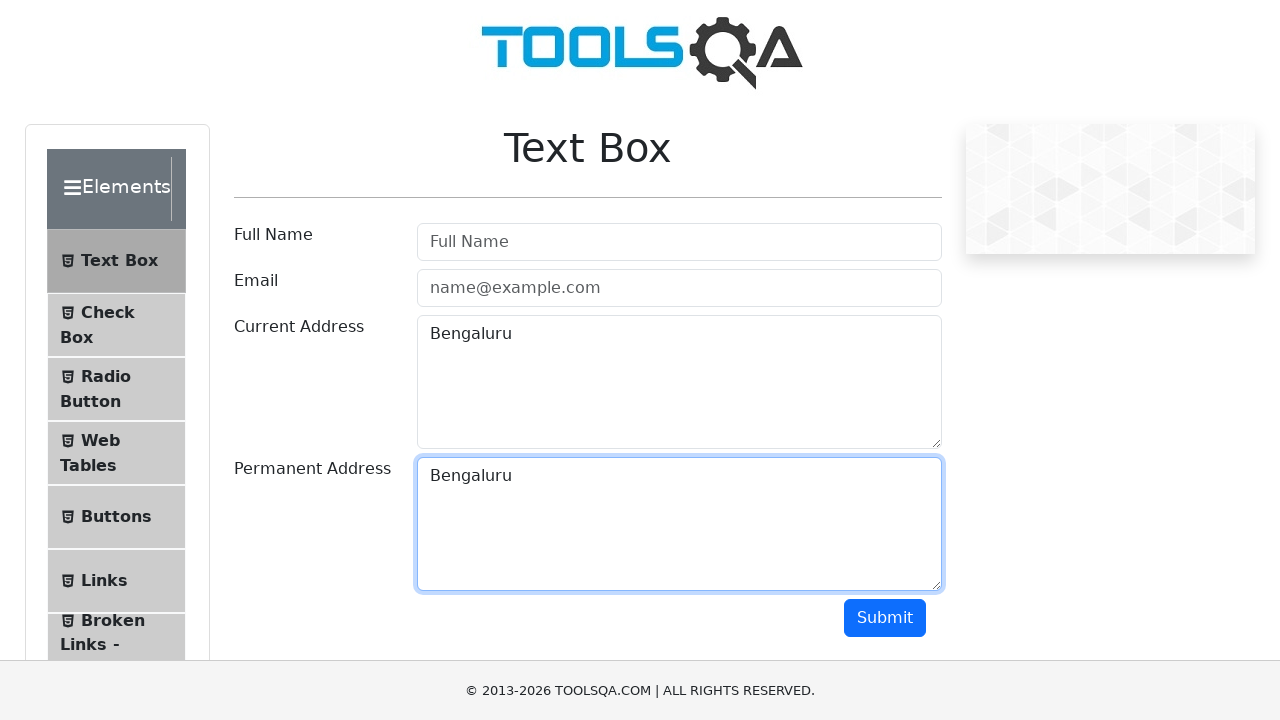

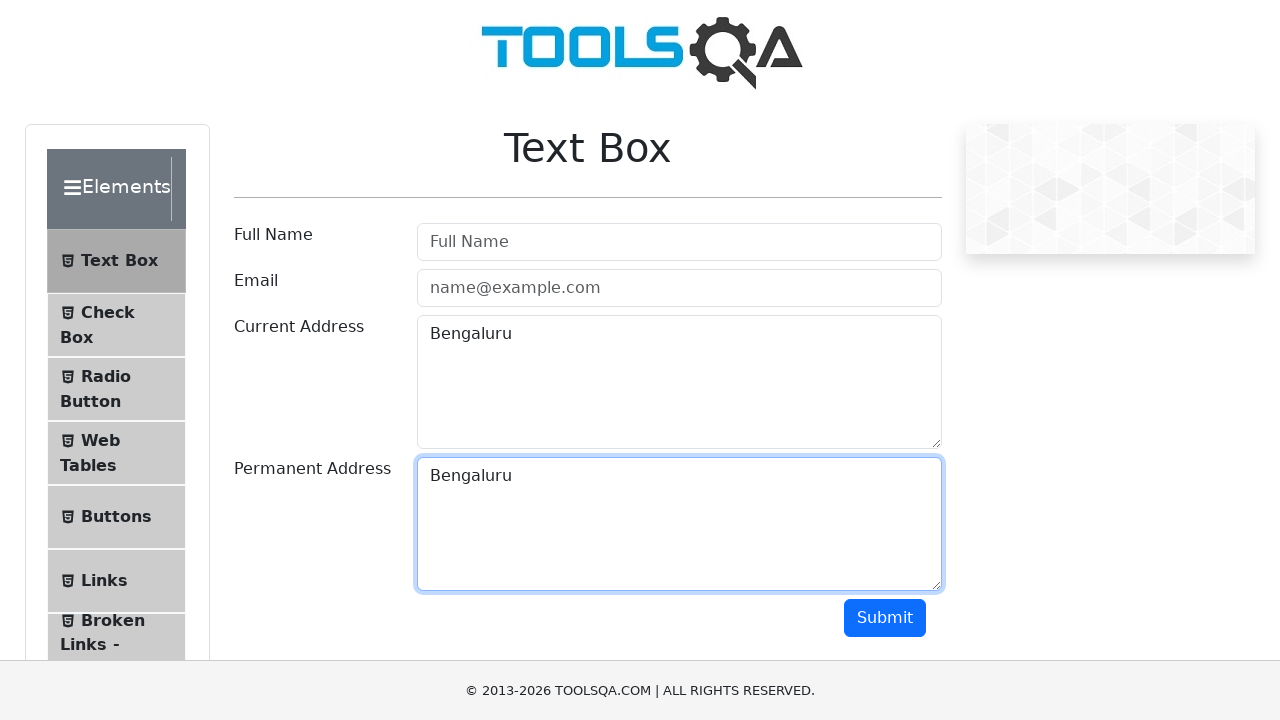